Tests dropdown selection functionality by selecting an option from a dropdown and verifying the selection

Starting URL: https://kitchen.applitools.com/ingredients/select

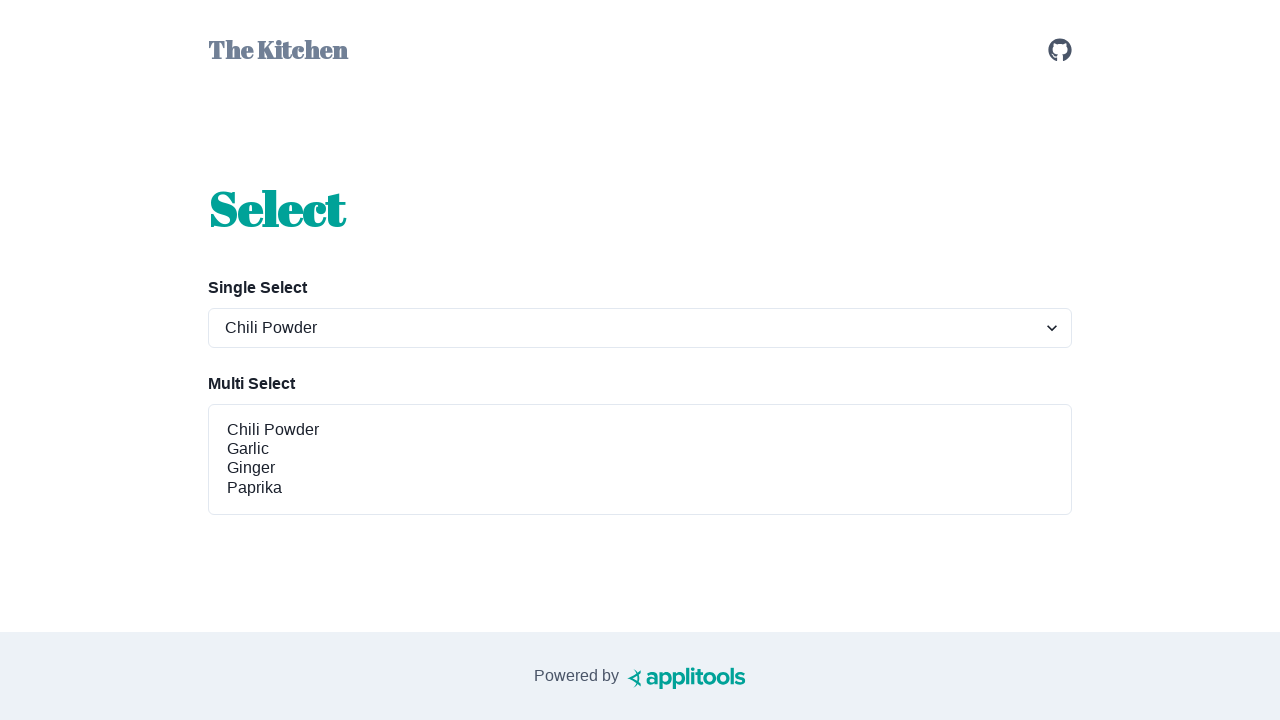

Selected 'ginger' from the spices dropdown on #spices-select-single
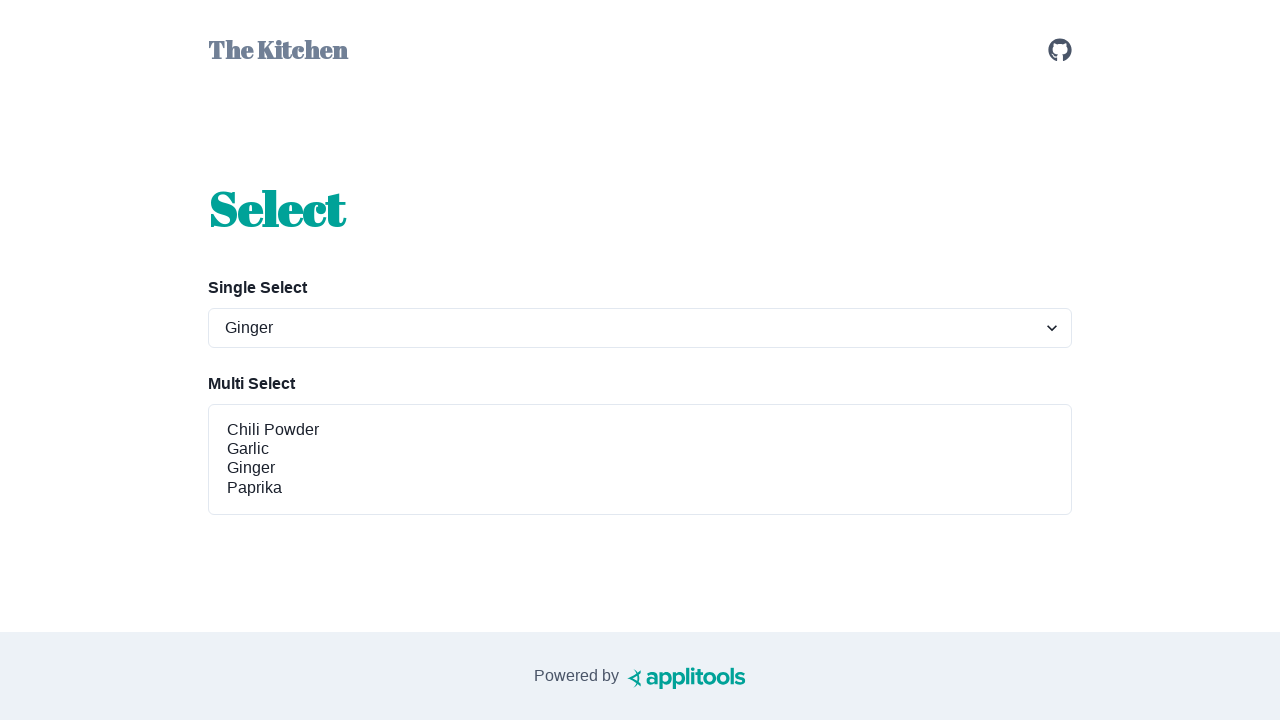

Verified that 'ginger' was successfully selected in the dropdown
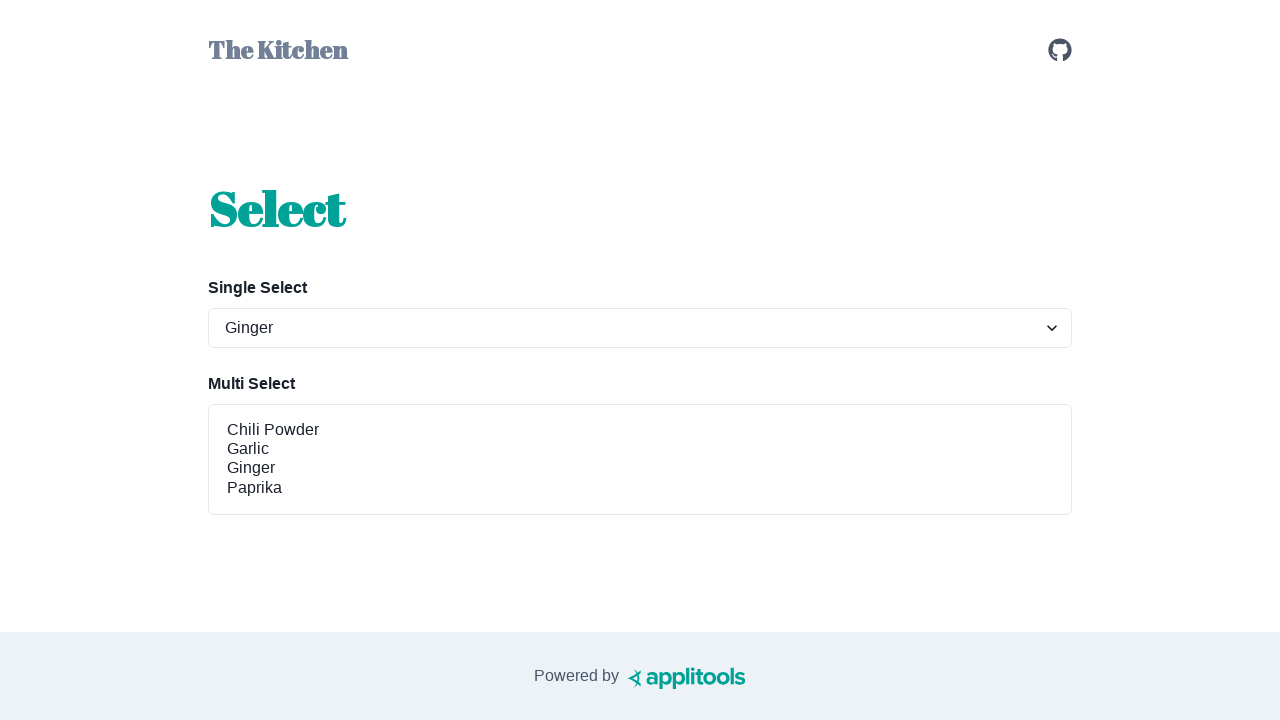

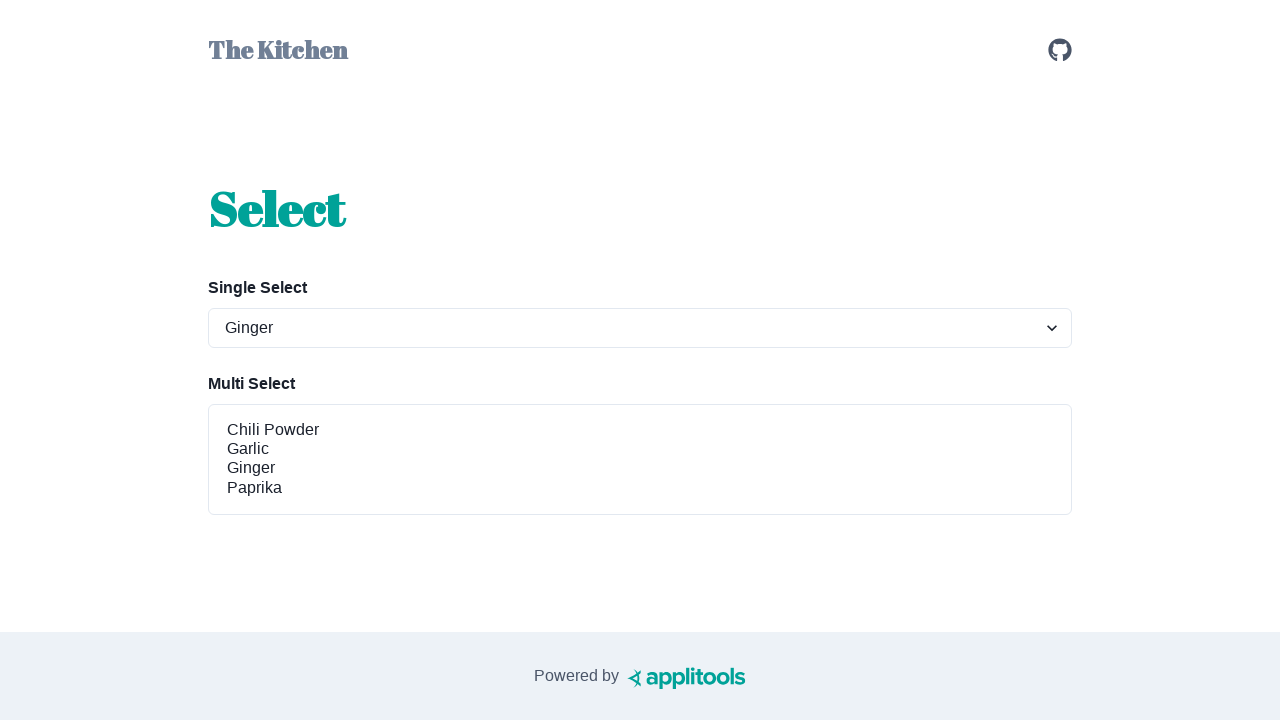